Tests navigation to the "Book News" section by clicking the /news/books/ link and verifying the URL

Starting URL: https://www.labirint.ru/club/

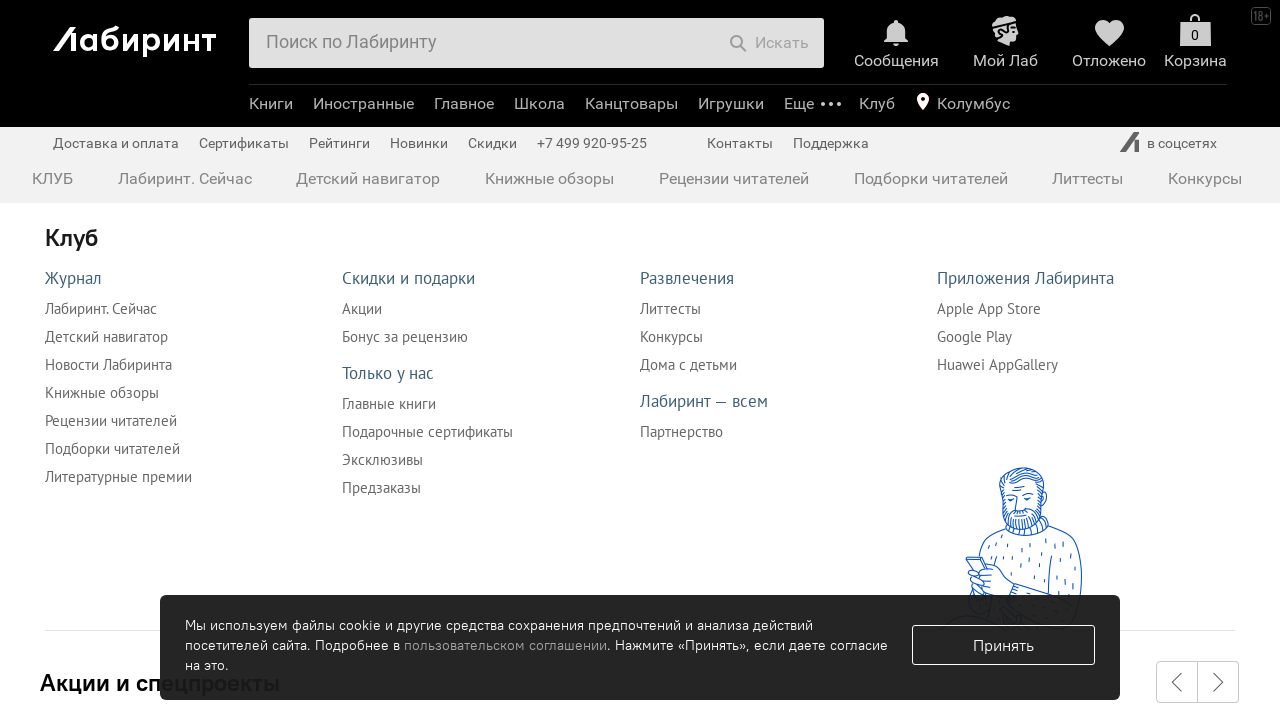

Clicked on the 'Book News' link (/news/books/) at (550, 178) on xpath=//a[@href="/news/books/"]
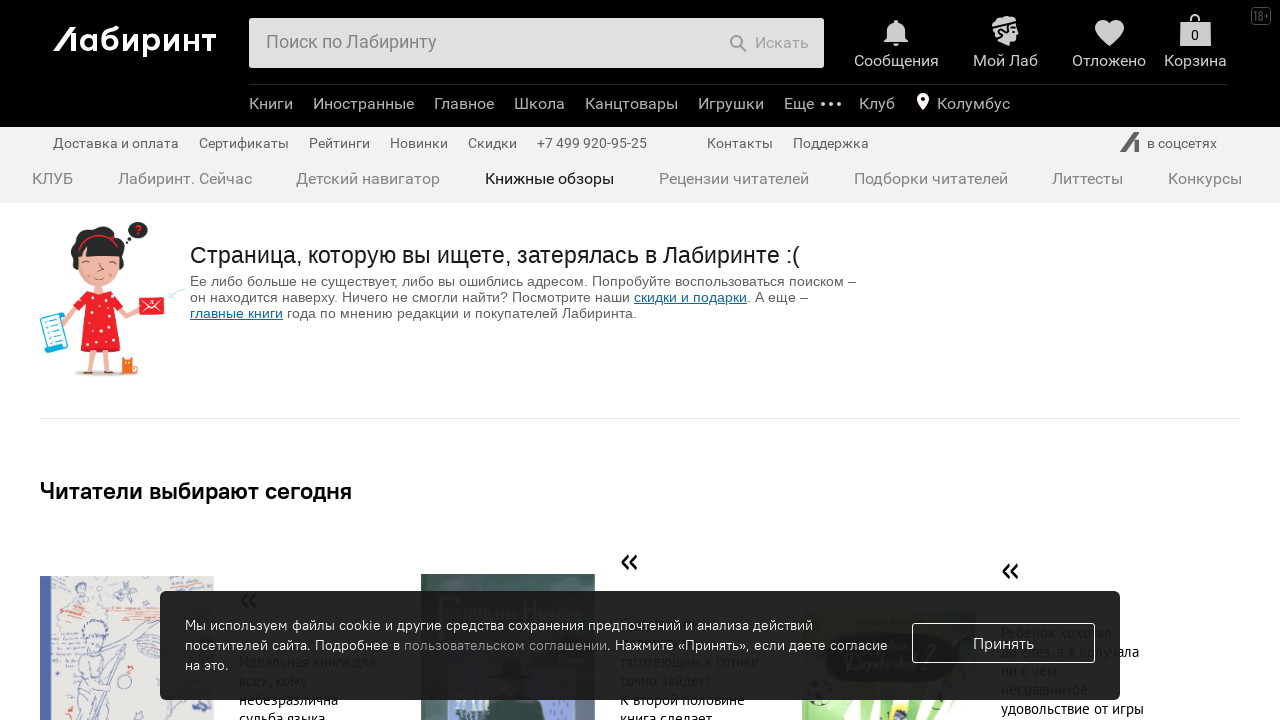

Verified URL changed to https://www.labirint.ru/news/books/
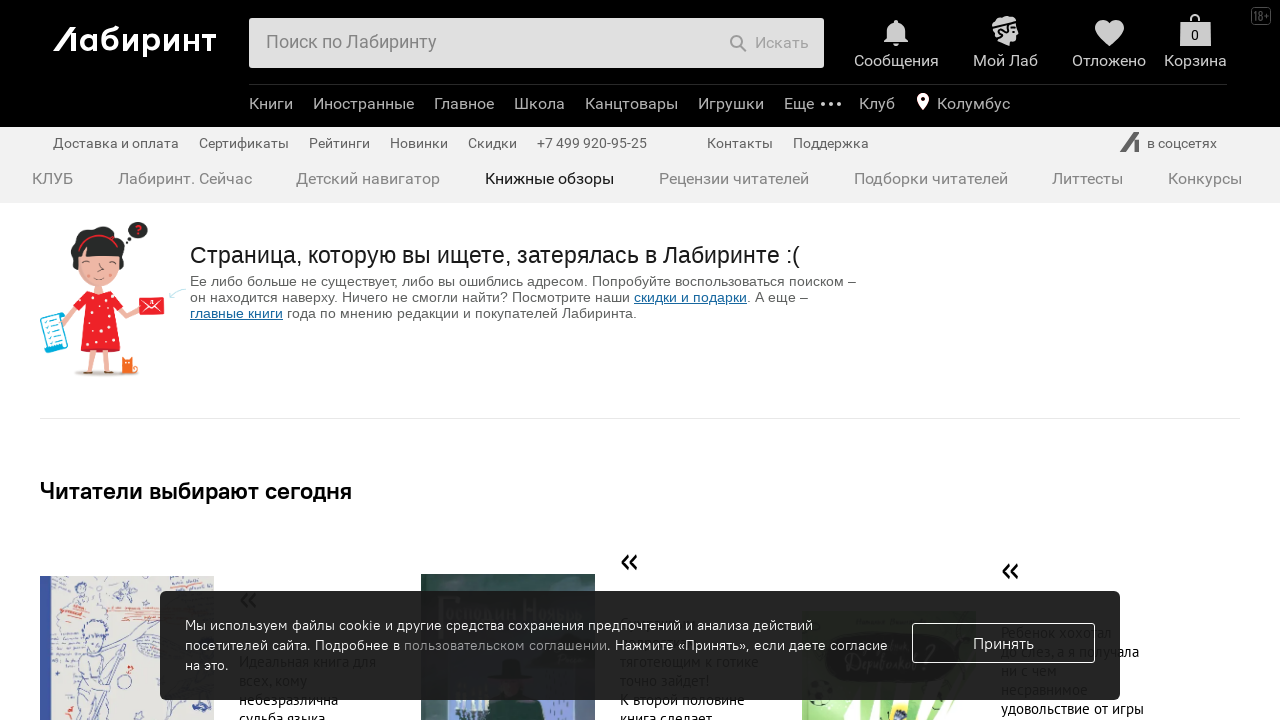

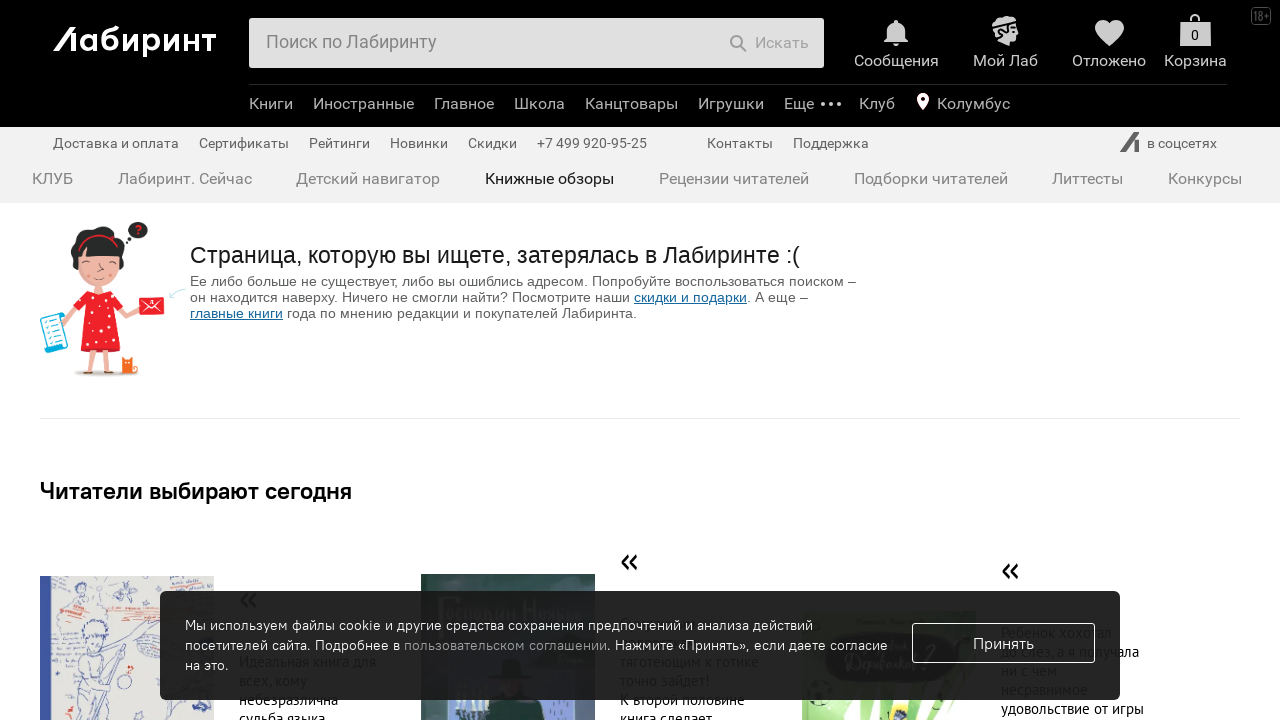